Tests that eating an apple adds to the score by positioning apple in snake's path and checking score element

Starting URL: https://kissmartin.github.io/Snake_Project/

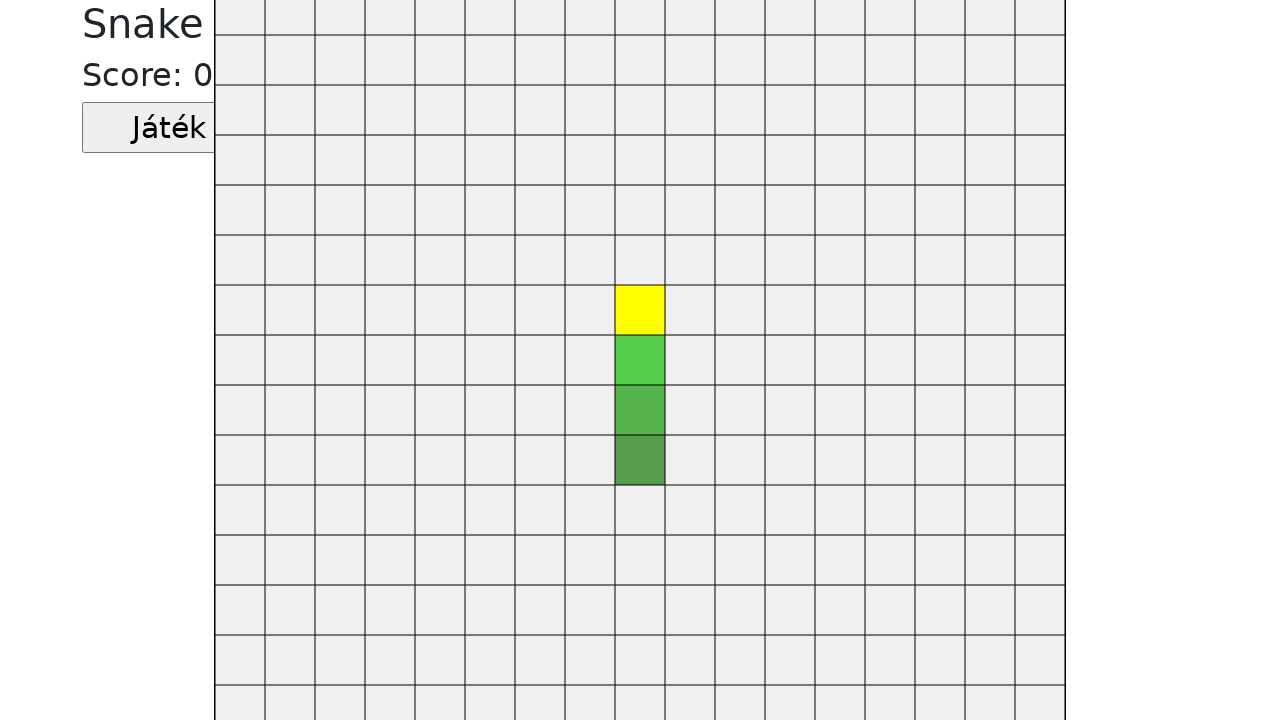

Clicked the start game button at (169, 128) on .jatekGomb
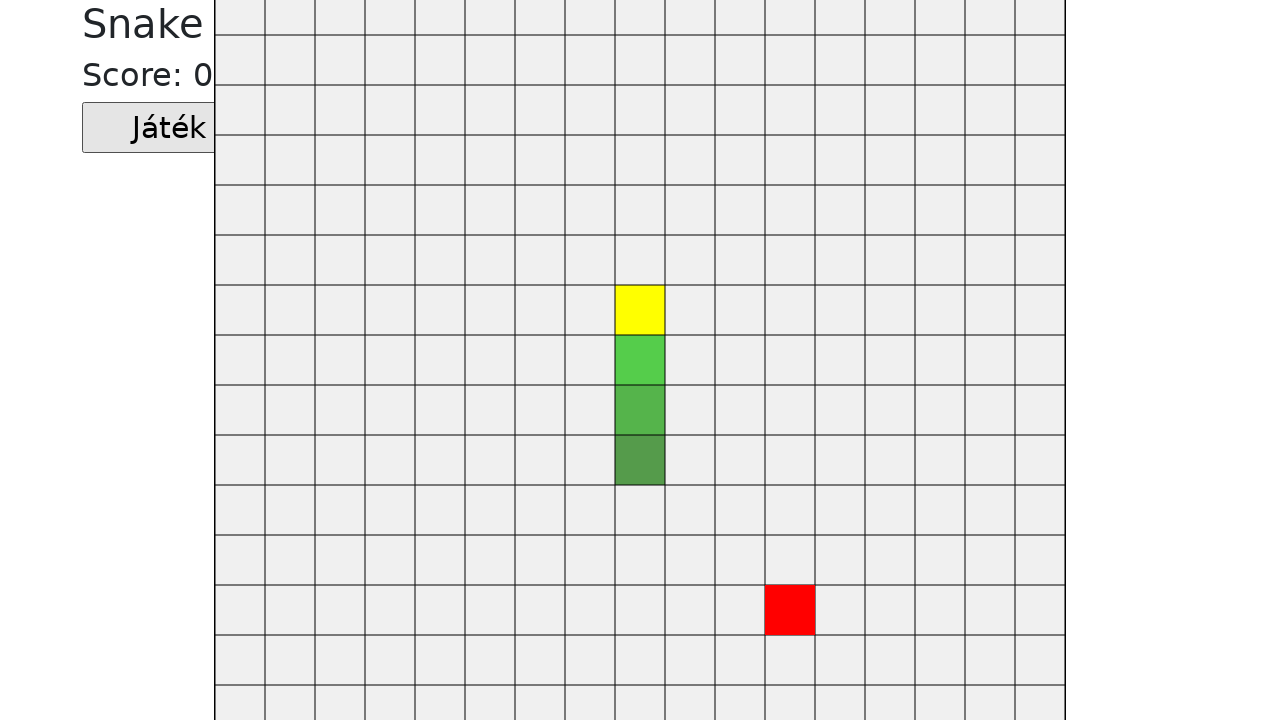

Positioned apple at coordinates [400, 200] in snake's path
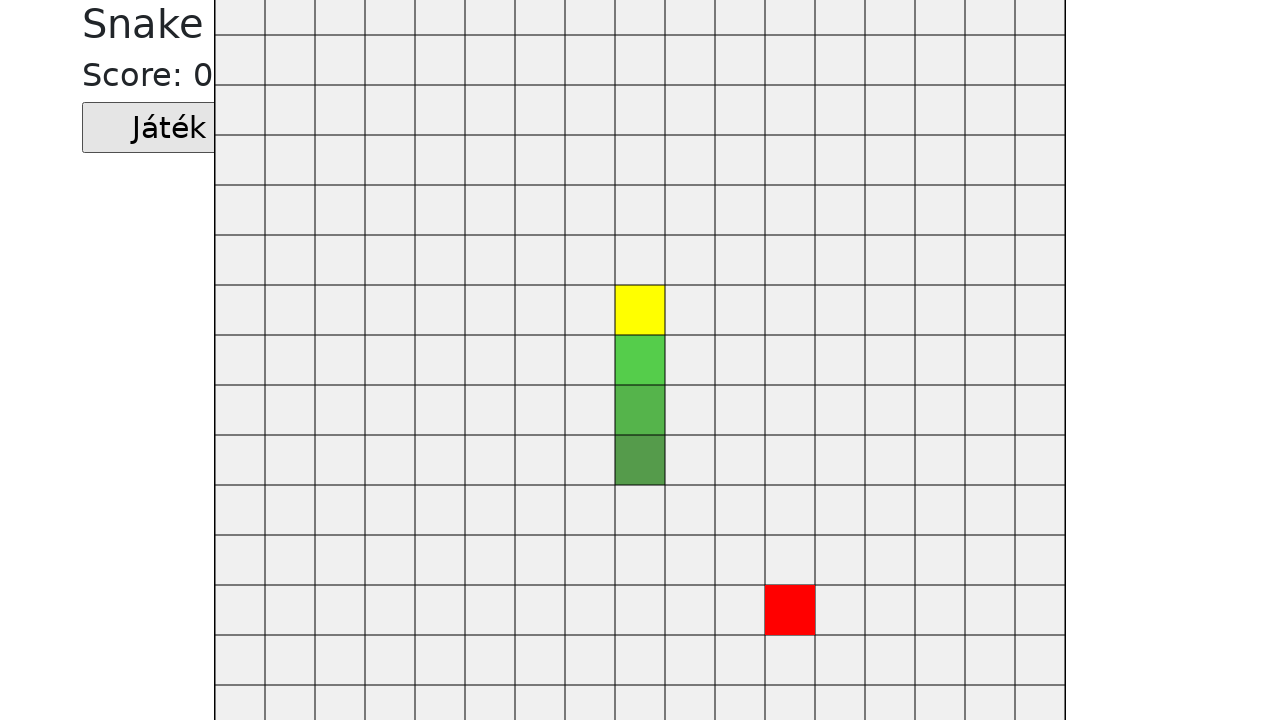

Waited 1500ms for snake to eat the apple
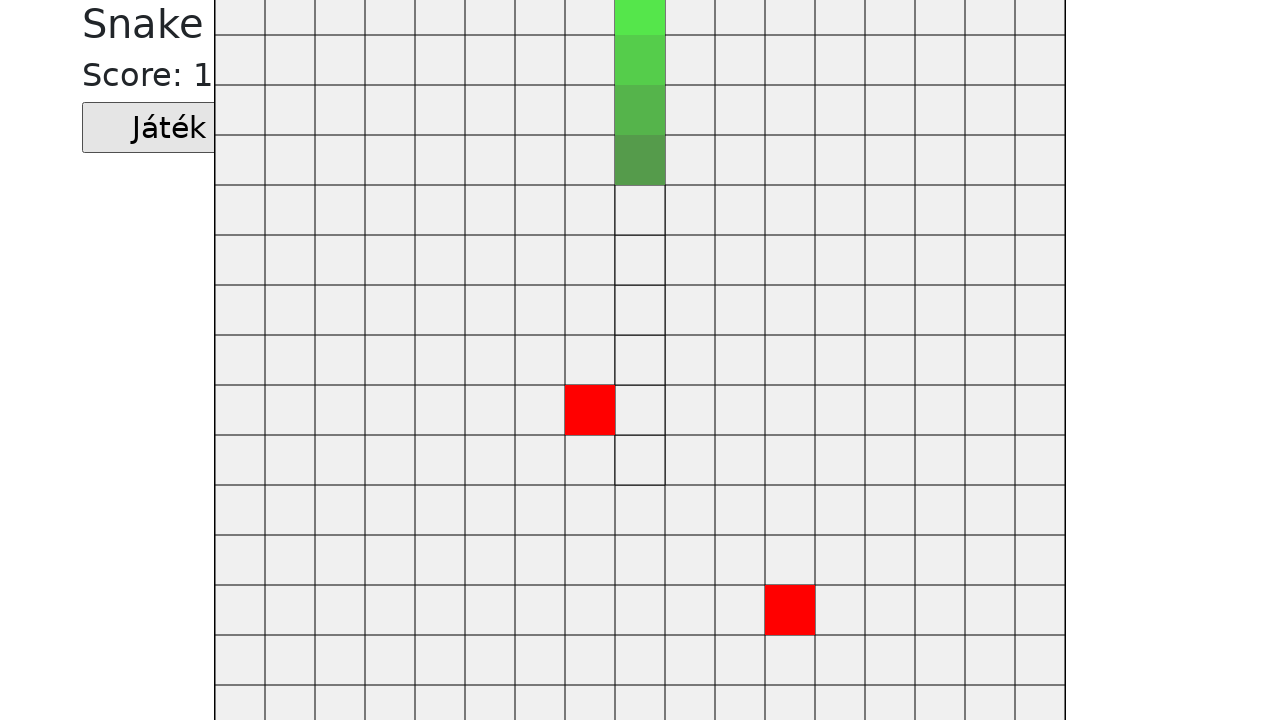

Retrieved score element text content
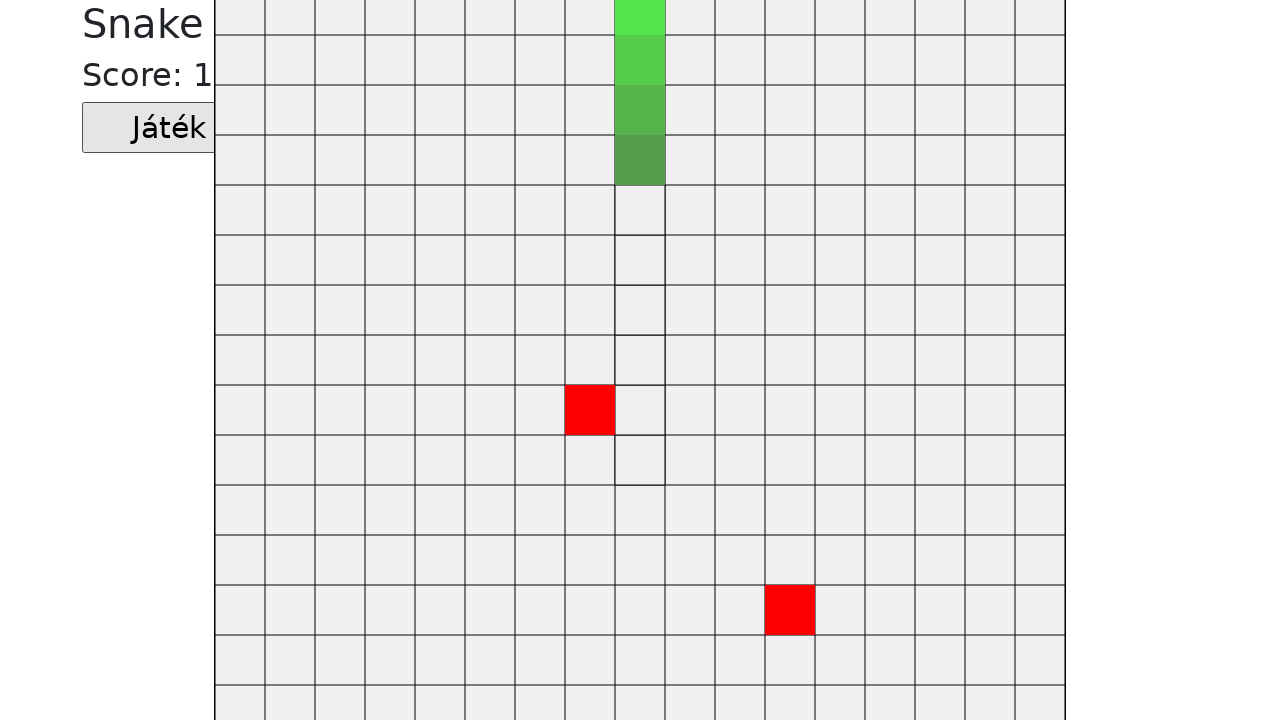

Verified score equals '1' after eating apple
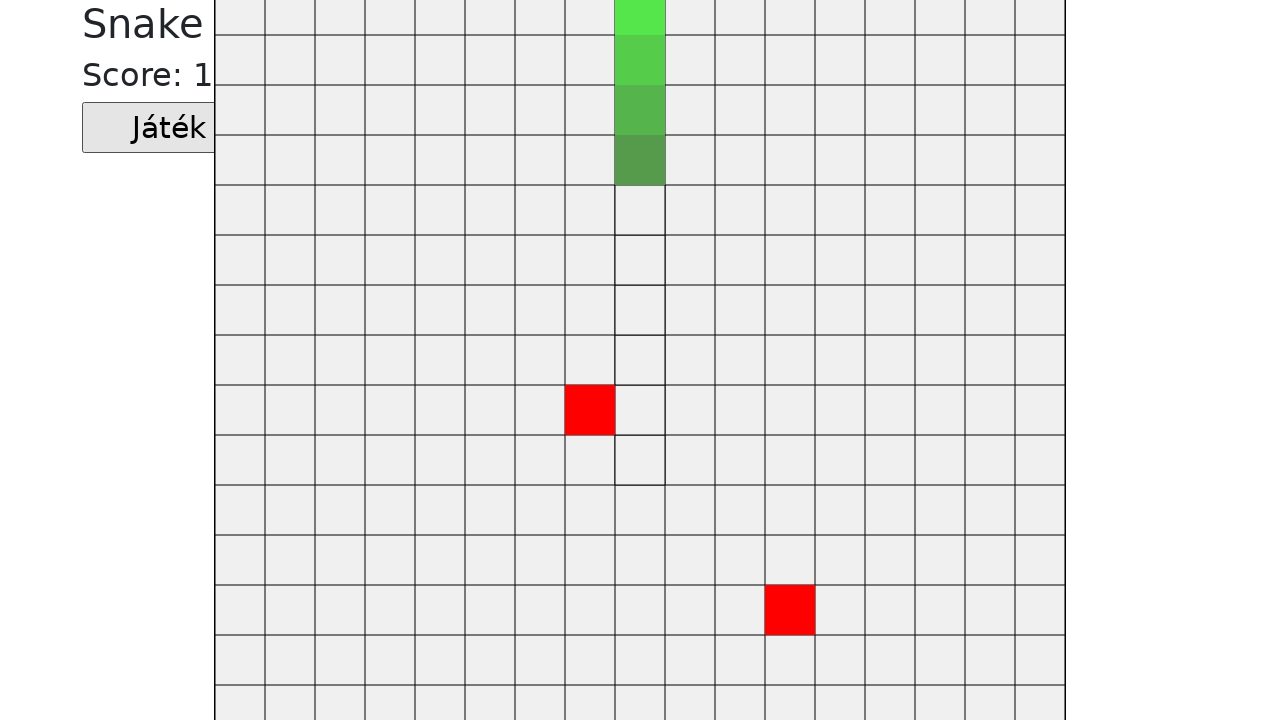

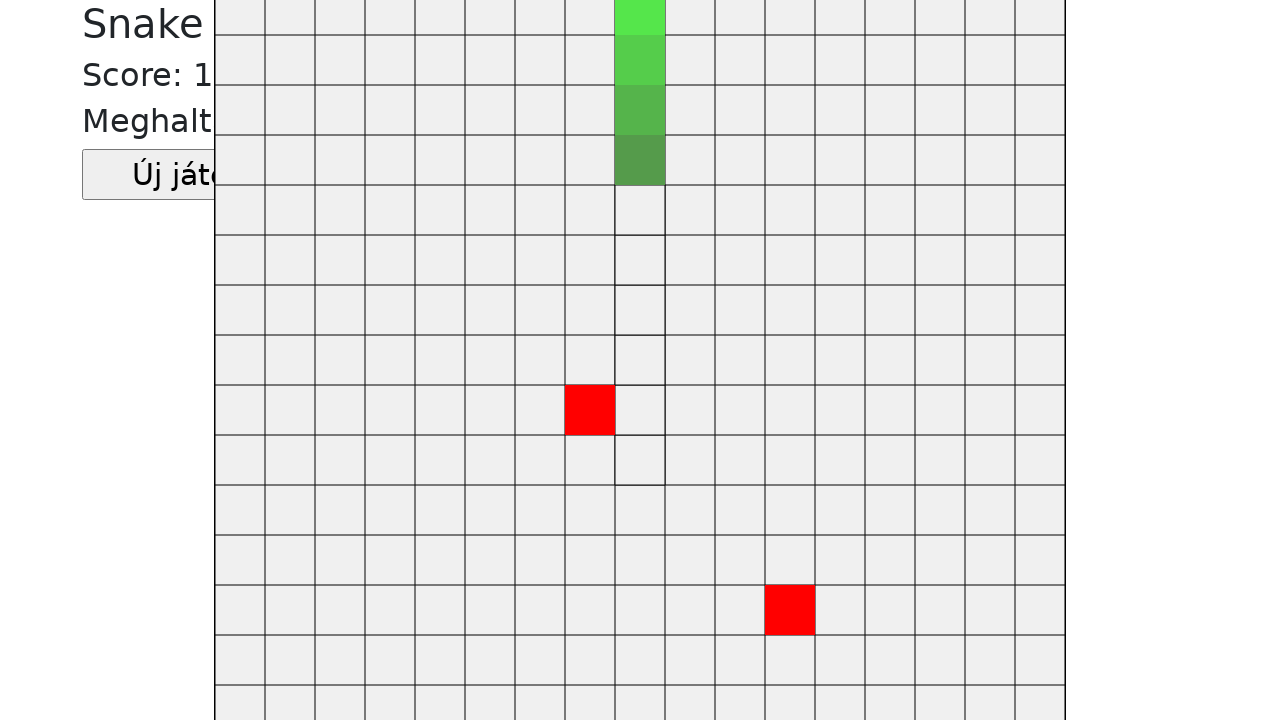